Tests enabling a disabled text input field by clicking the enable button

Starting URL: http://the-internet.herokuapp.com/dynamic_controls

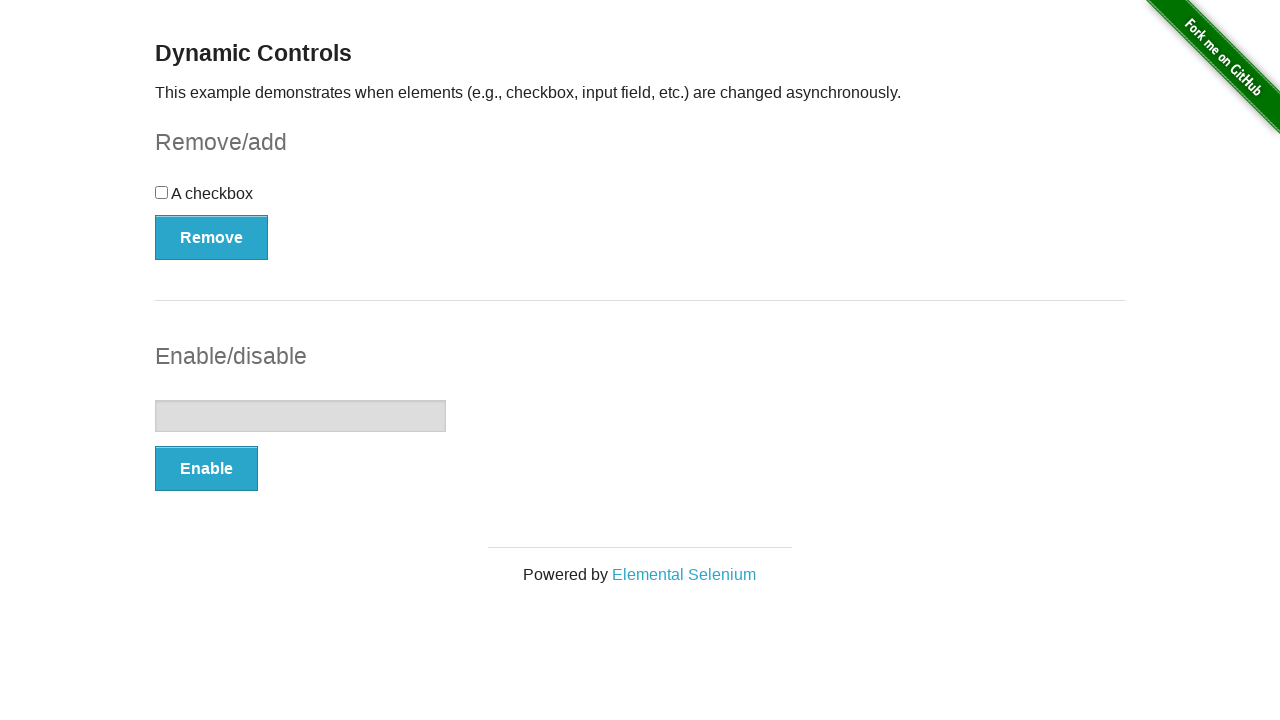

Navigated to dynamic controls page
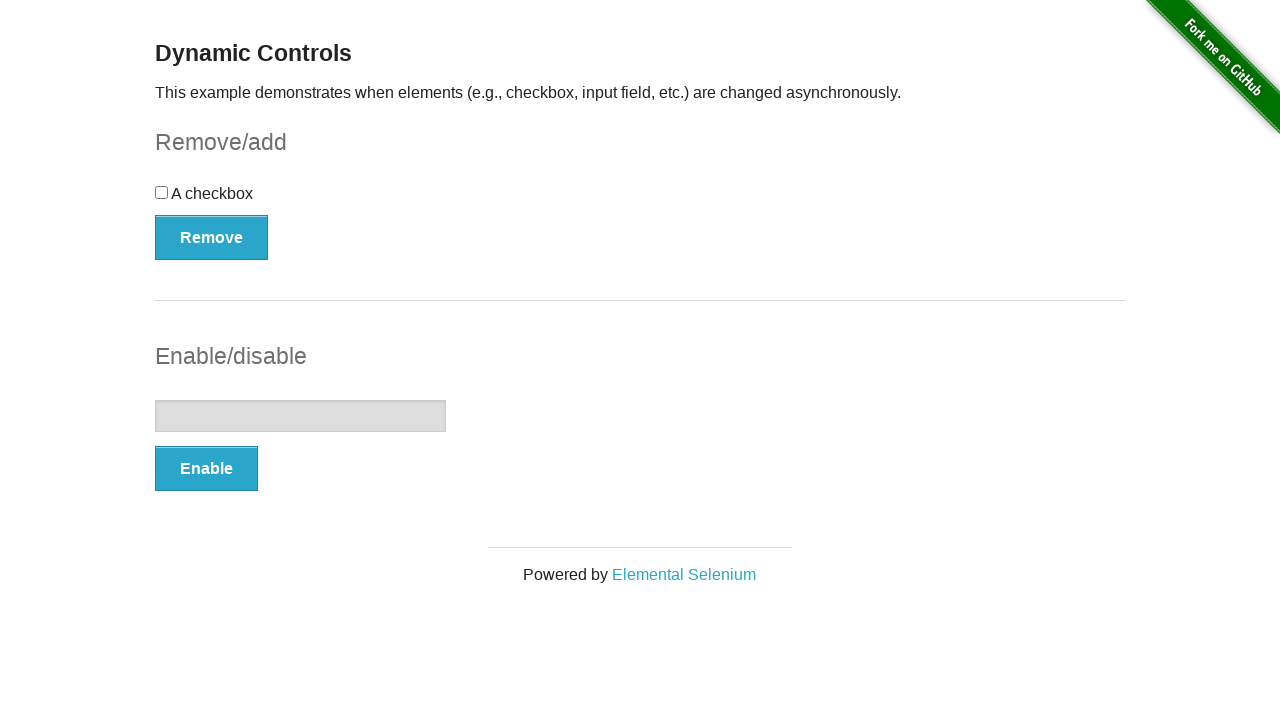

Located text input field
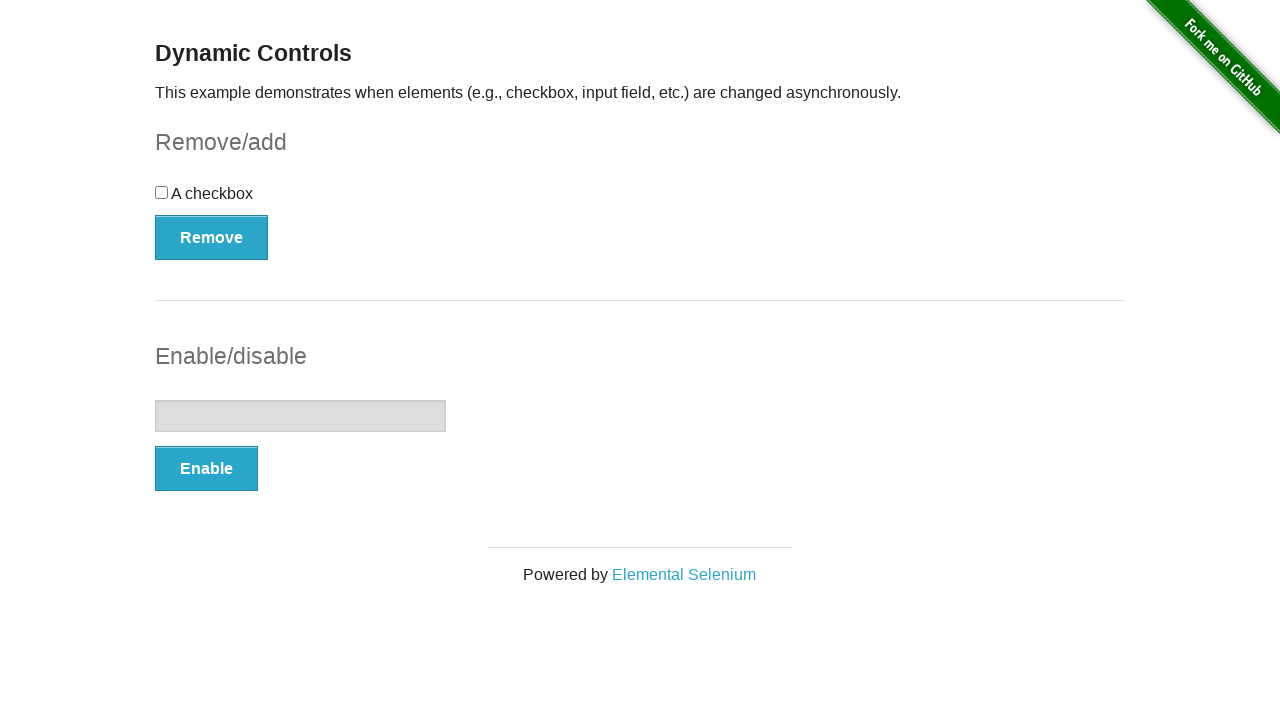

Verified that text input field is initially disabled
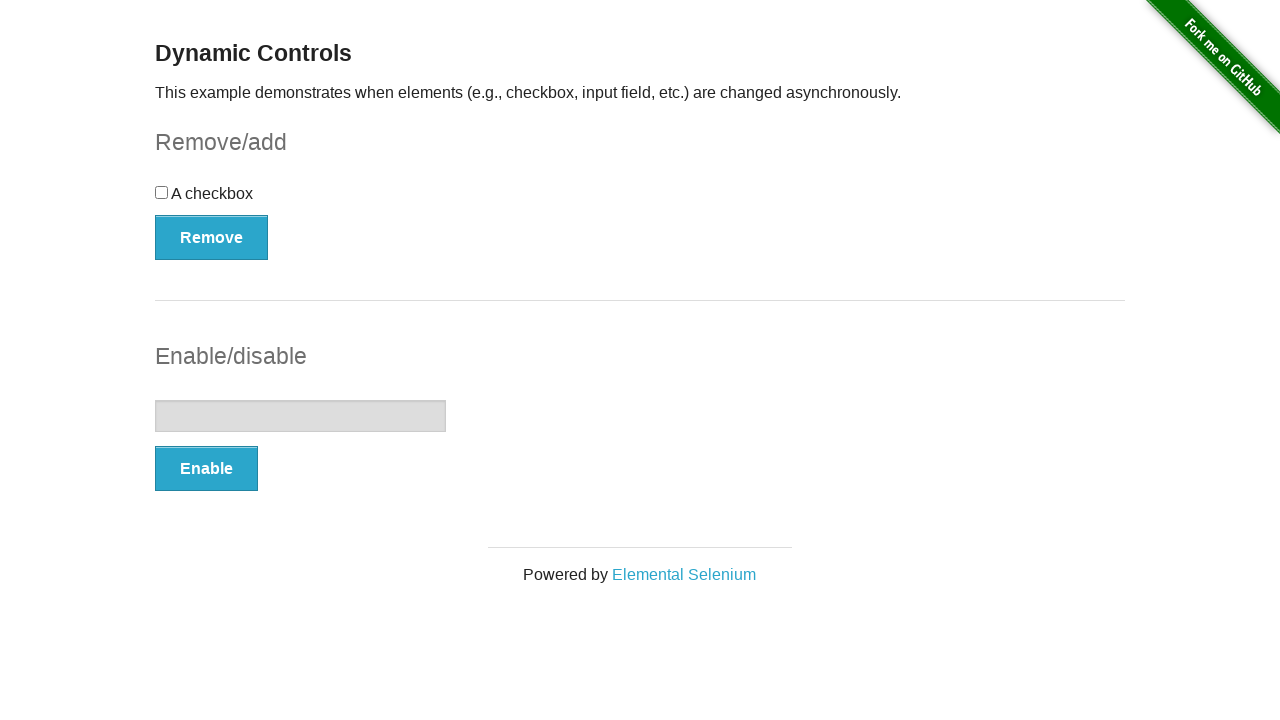

Clicked the enable button to enable text input field at (206, 469) on button[onclick='swapInput()']
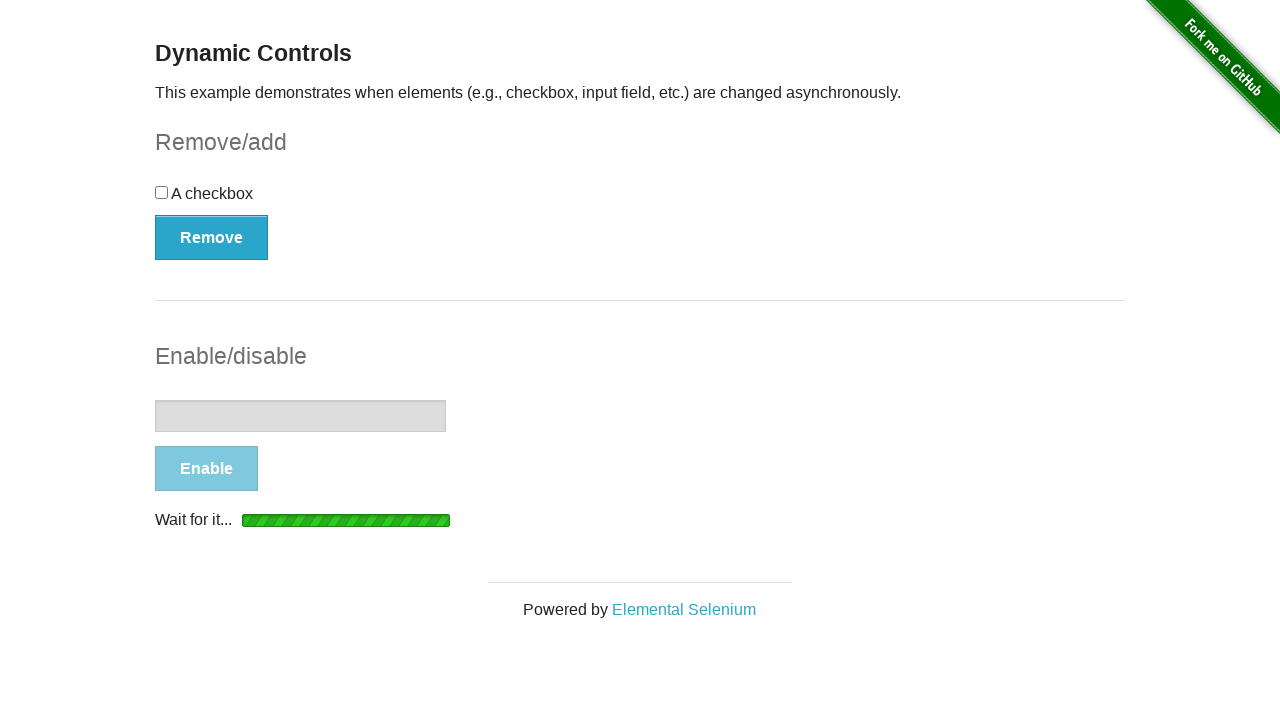

Waited for enable confirmation message to appear
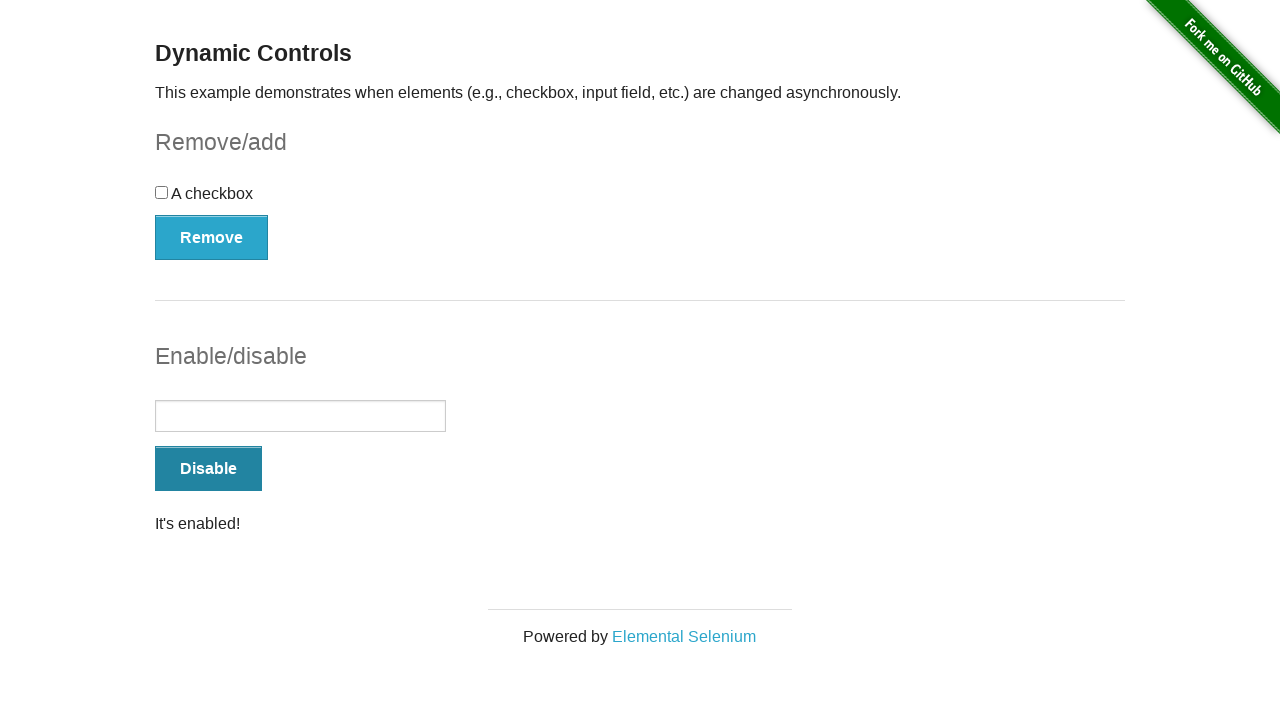

Verified that text input field is now enabled
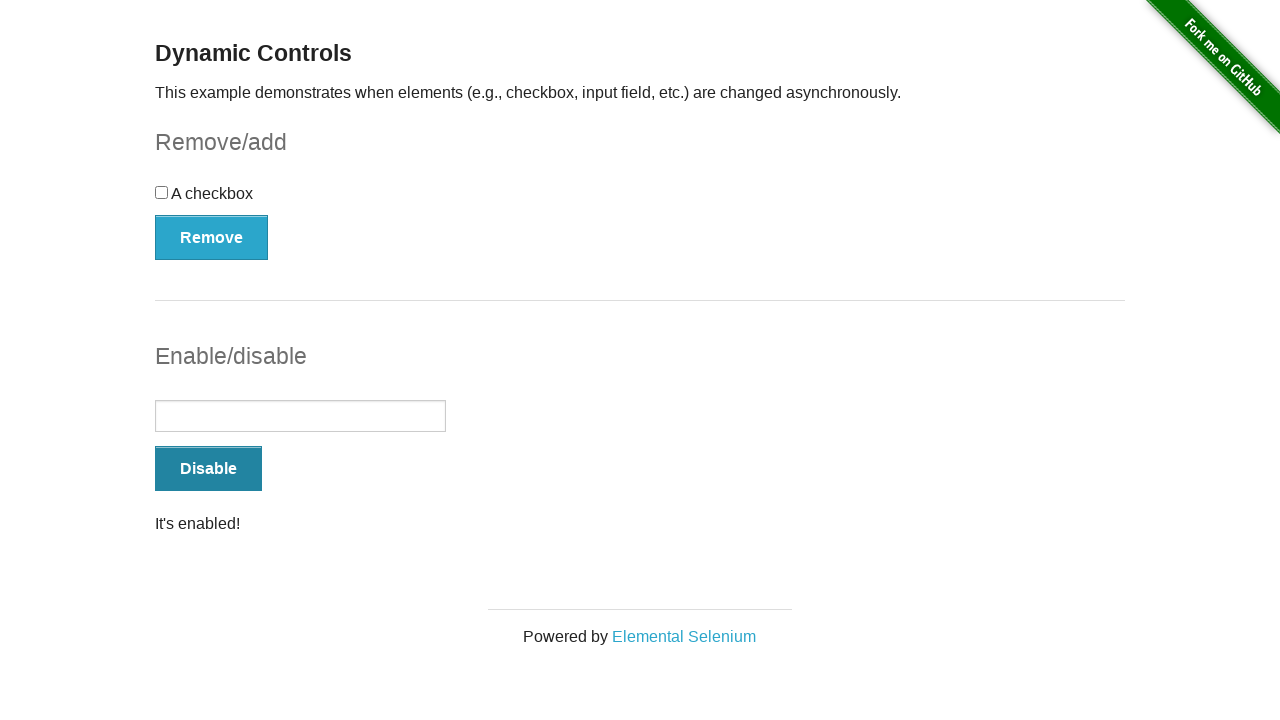

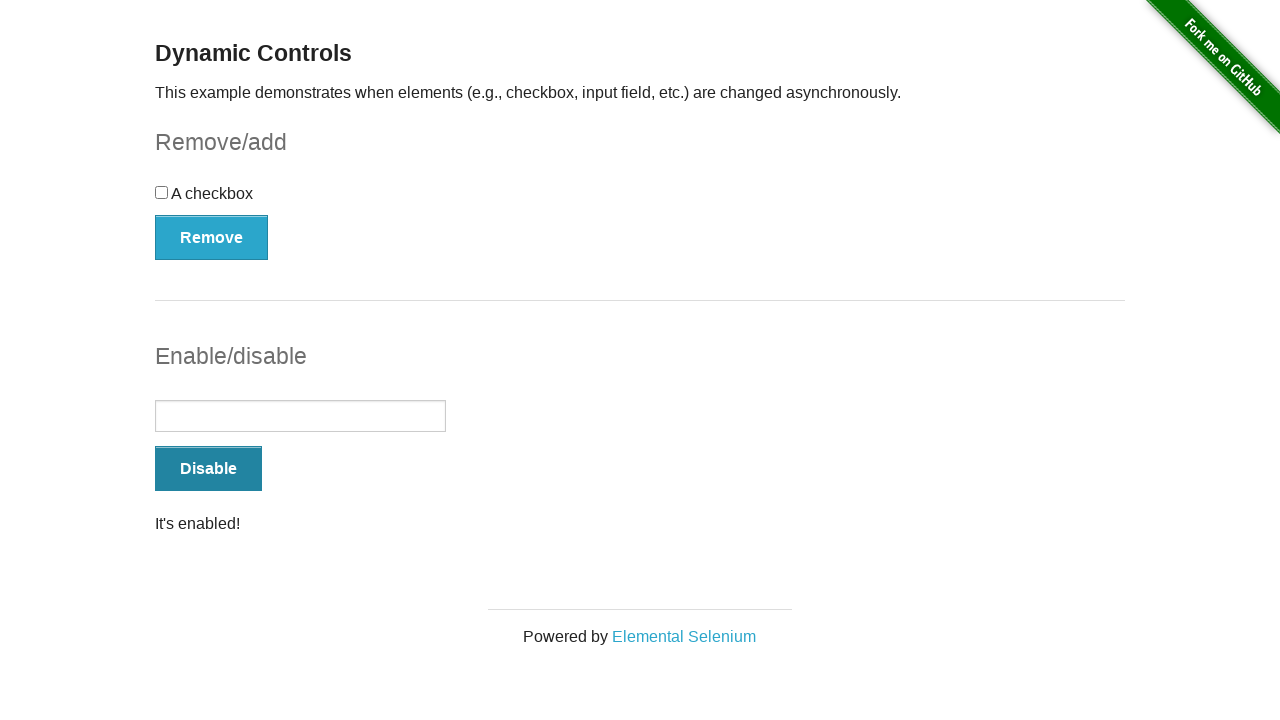